Navigates to a page, clicks a link based on a calculated number, then fills out a form with name, last name, city, and country information and submits it.

Starting URL: http://suninjuly.github.io/find_link_text

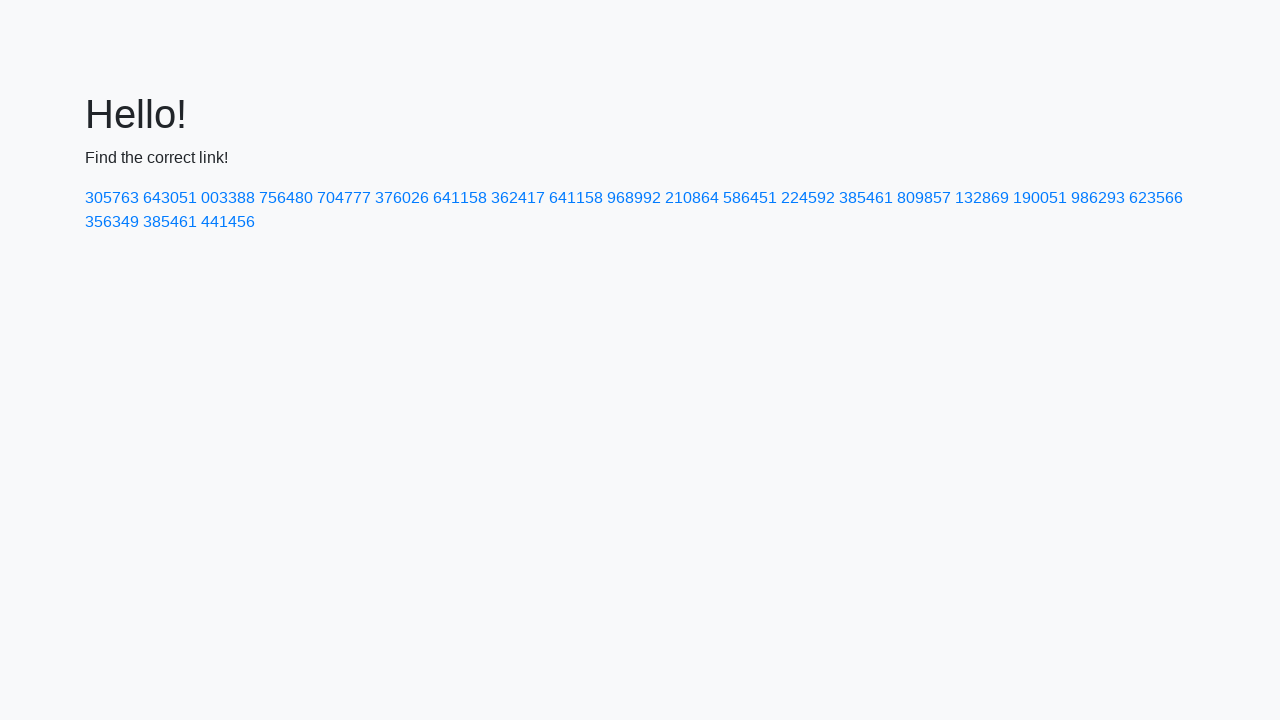

Clicked link with calculated text value 224592 at (808, 198) on a:text('224592')
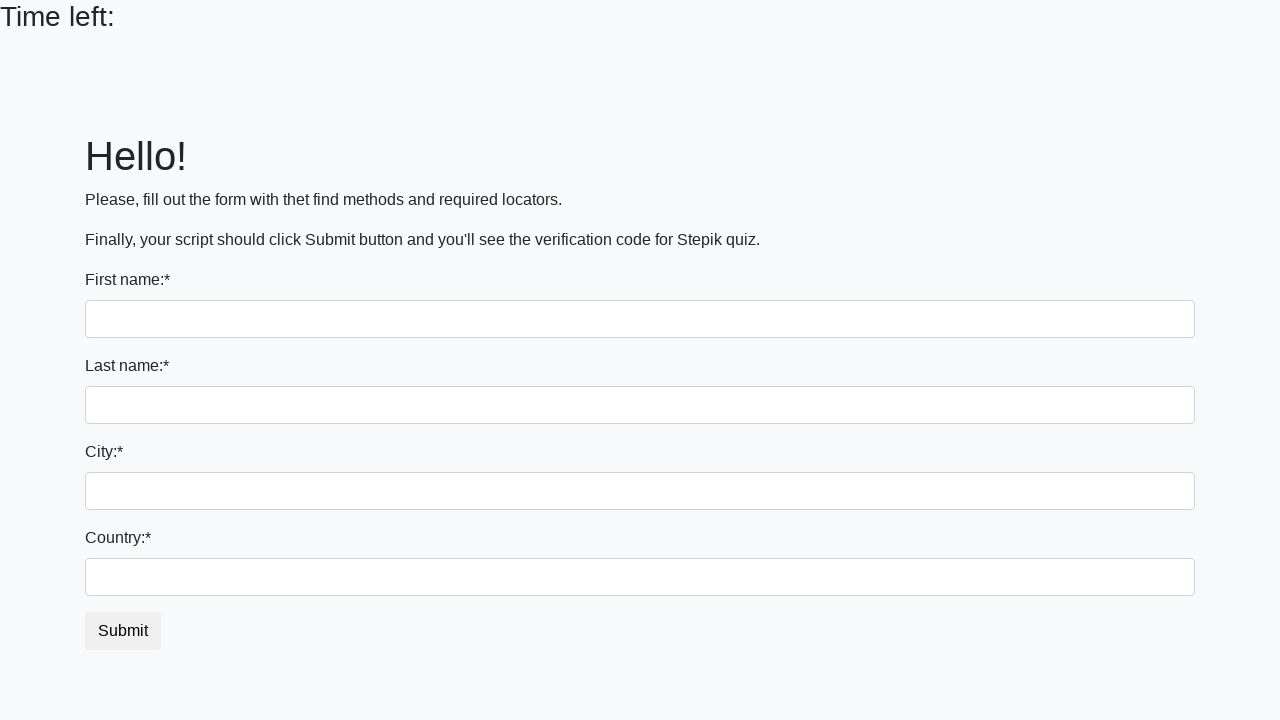

Filled first name field with 'Ivan' on input
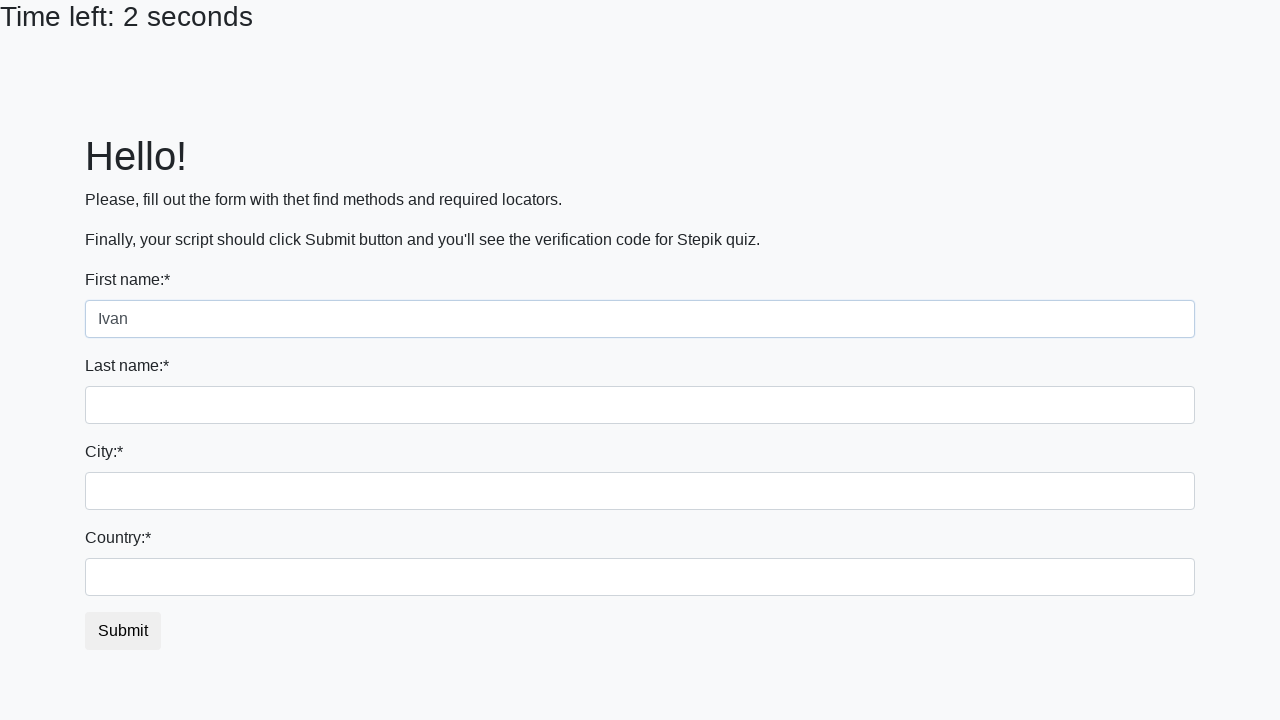

Filled last name field with 'Petrov' on input[name='last_name']
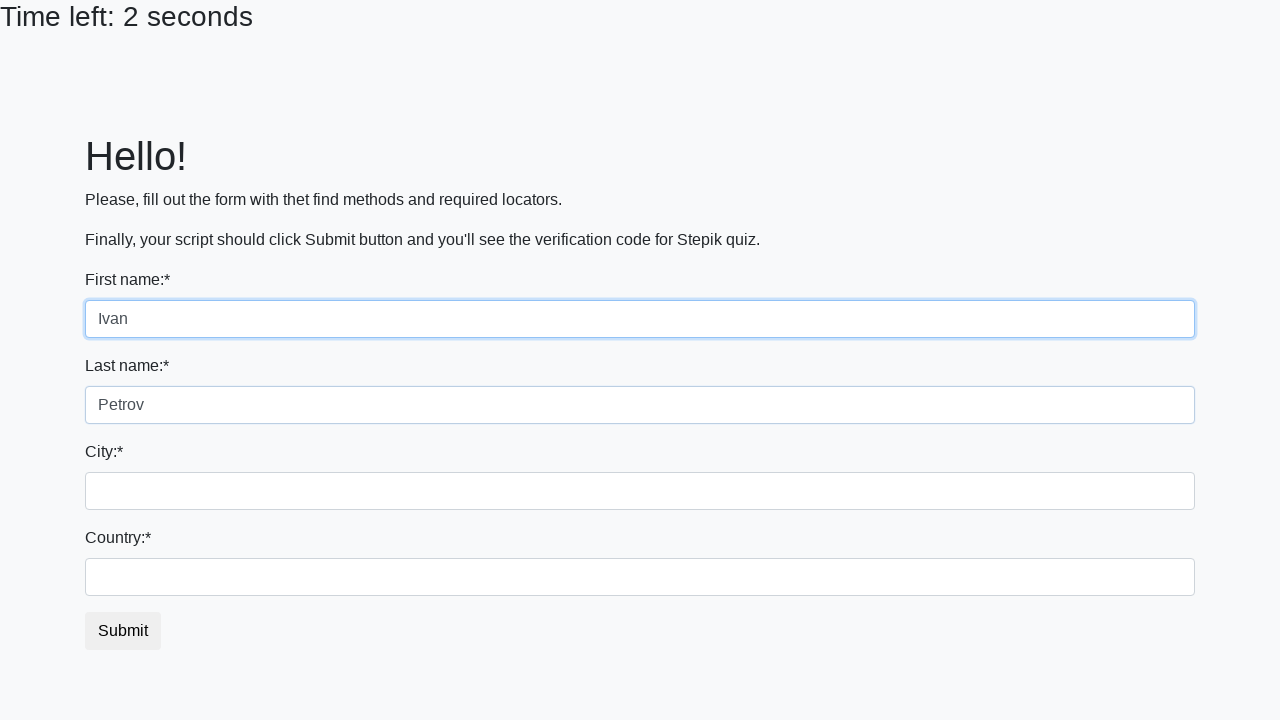

Filled city field with 'Smolensk' on .city
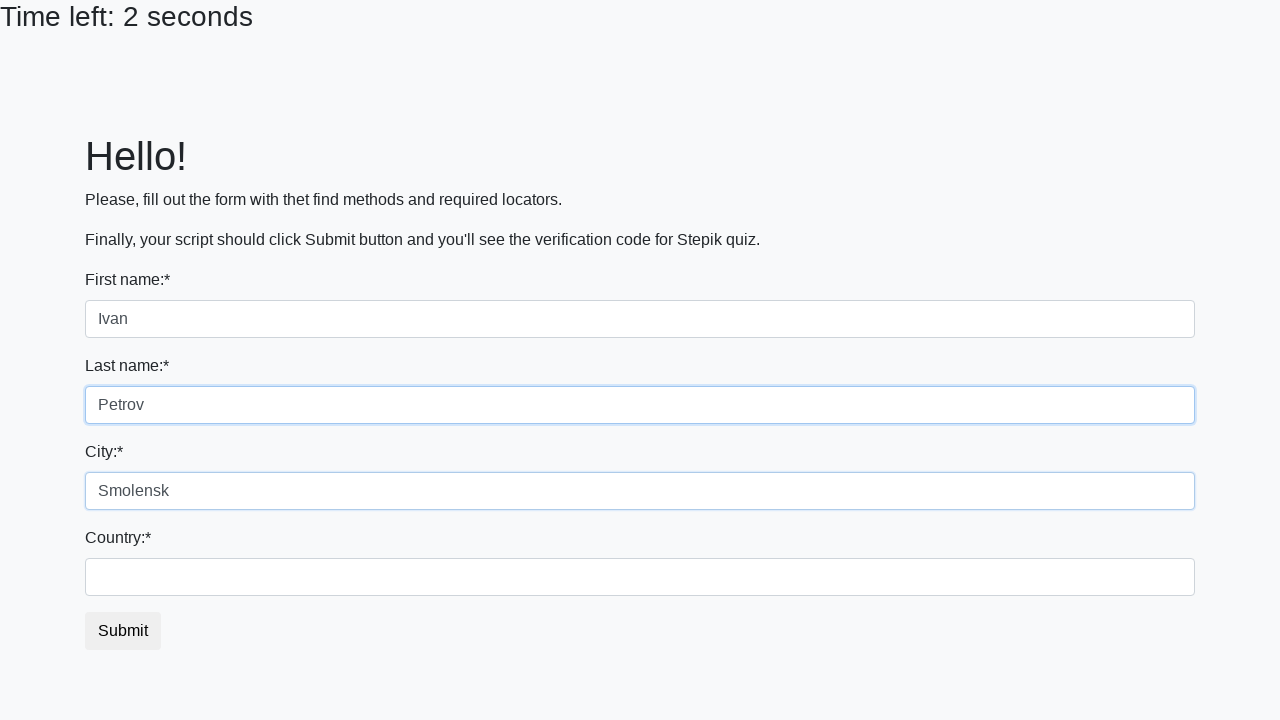

Filled country field with 'Russia' on #country
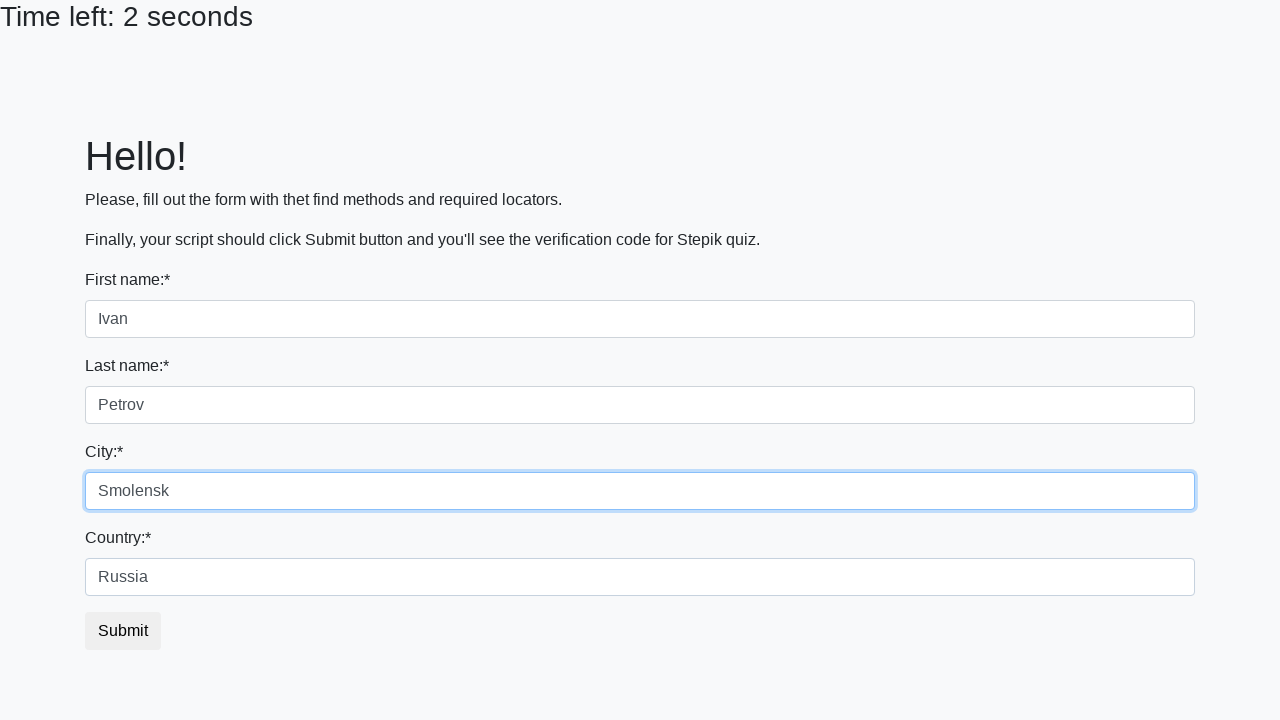

Clicked submit button to submit form at (123, 631) on button.btn
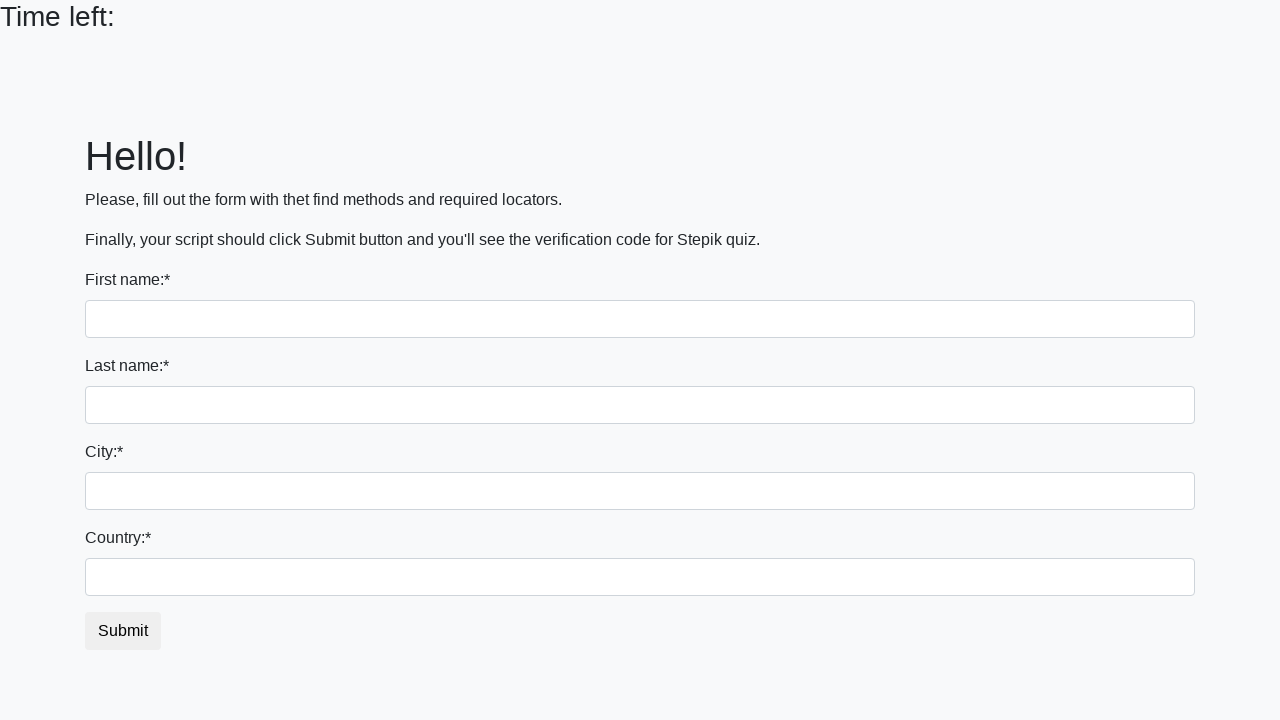

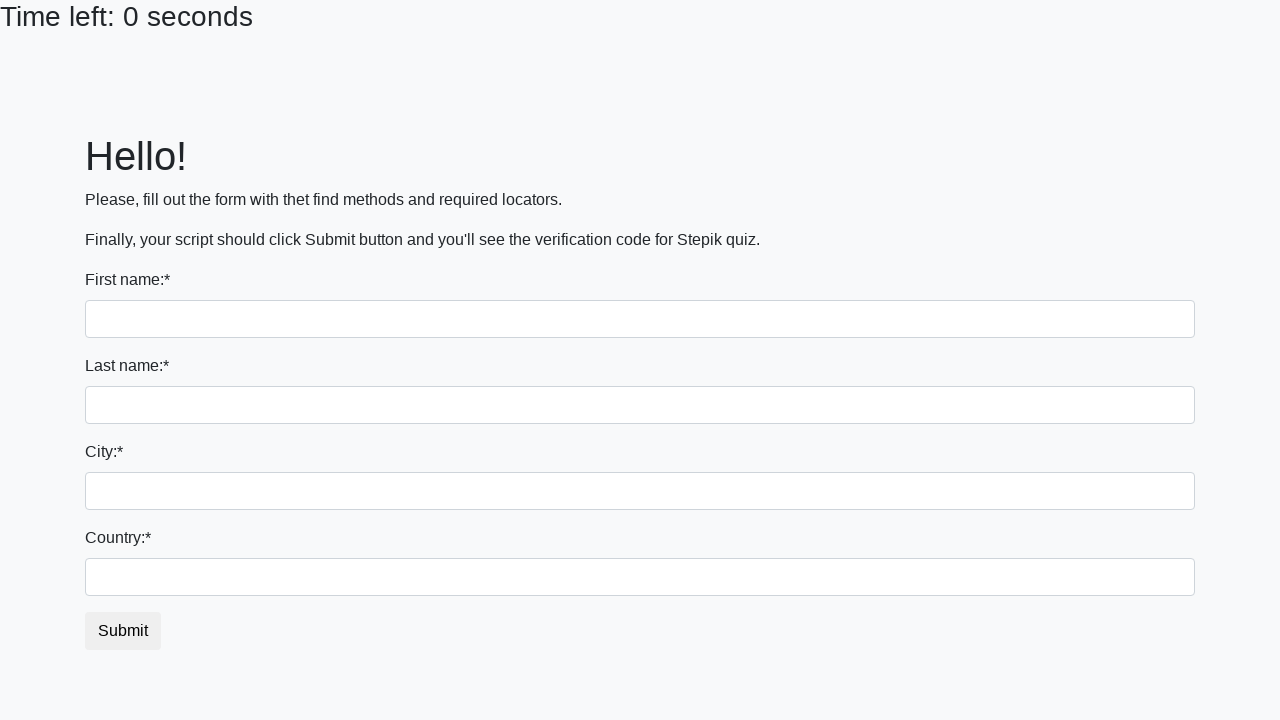